Navigates to openxcell.com and finds all link elements on the page to identify those without visible text

Starting URL: https://www.openxcell.com

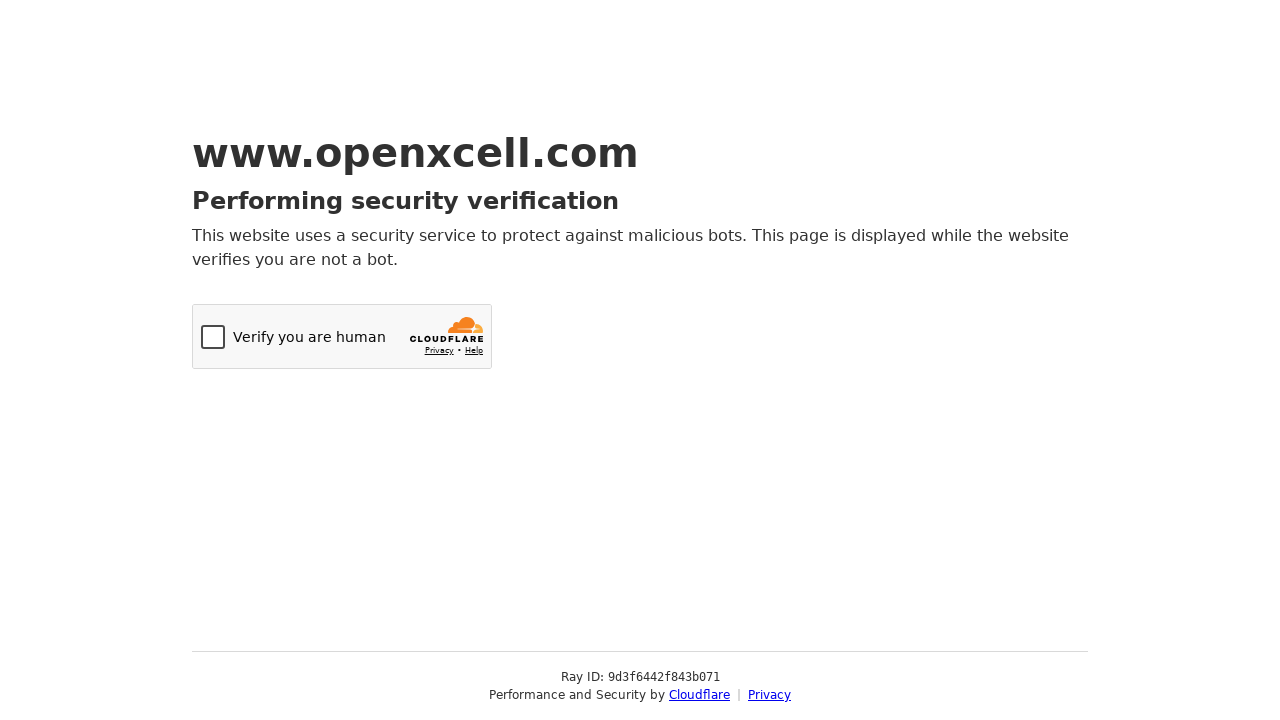

Navigated to https://www.openxcell.com
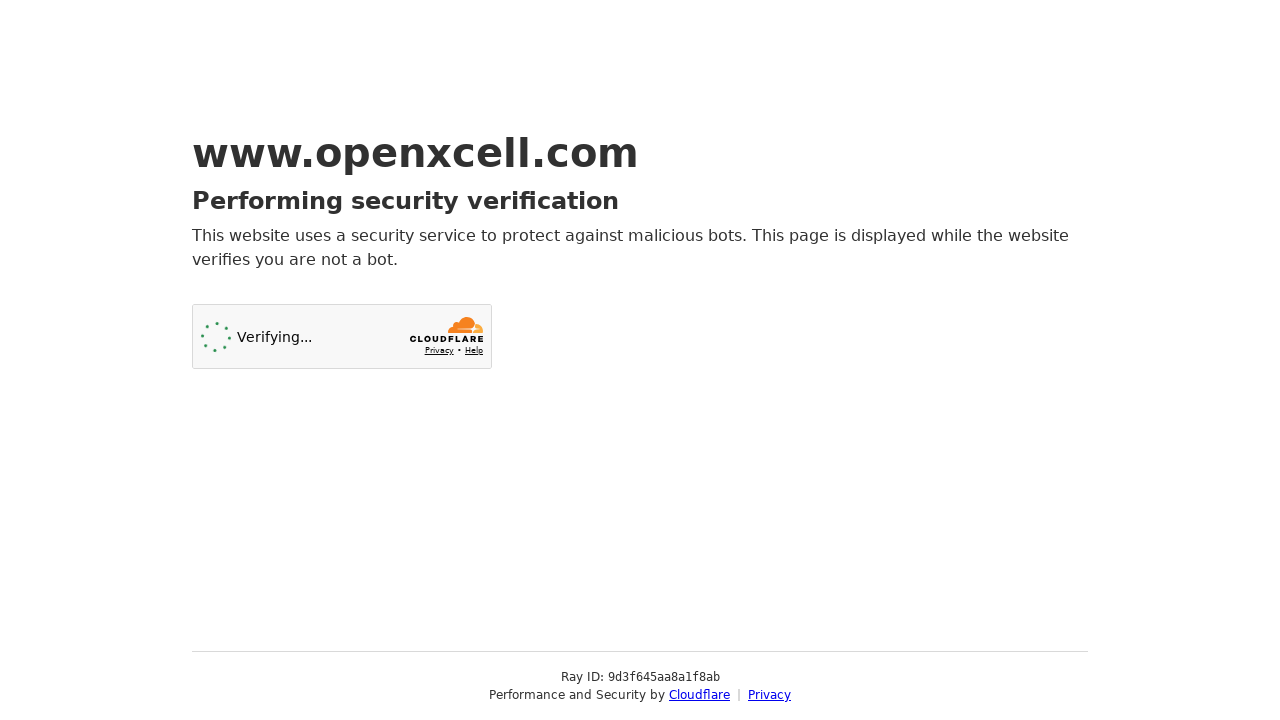

Page loaded and network idle state reached
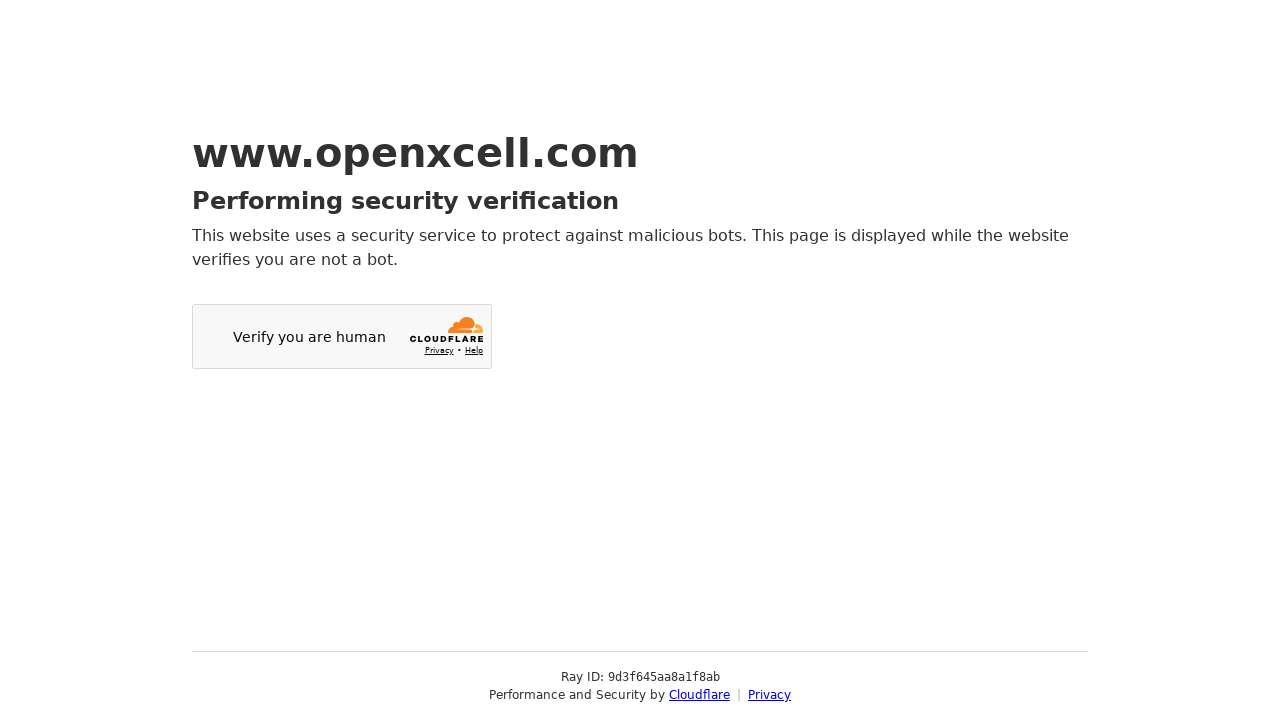

Found 2 link elements on the page
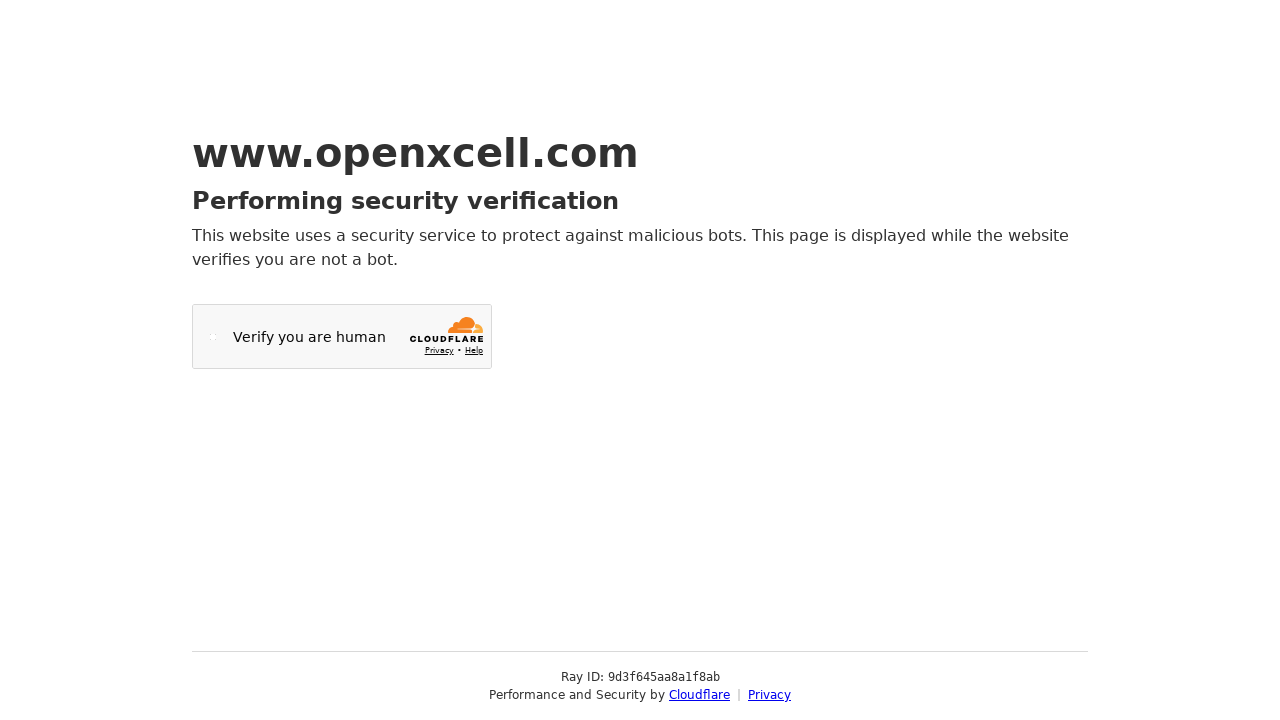

Identified 0 links without visible text out of 2 total links
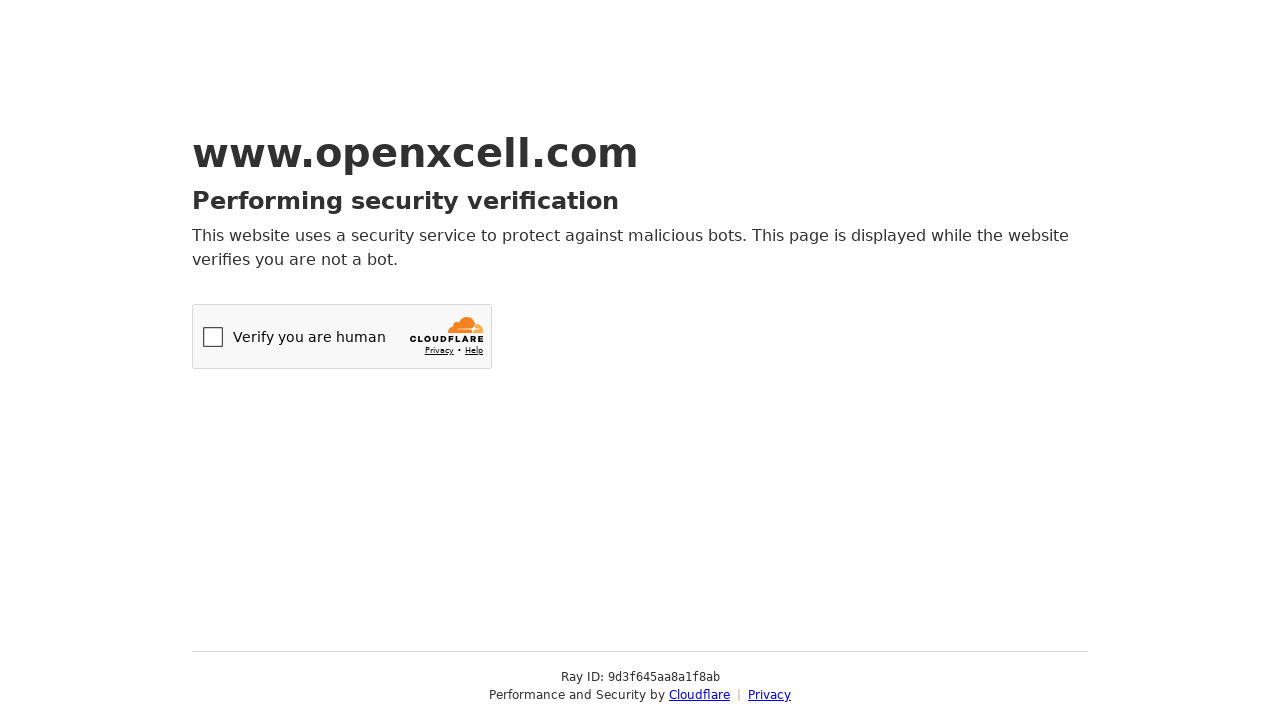

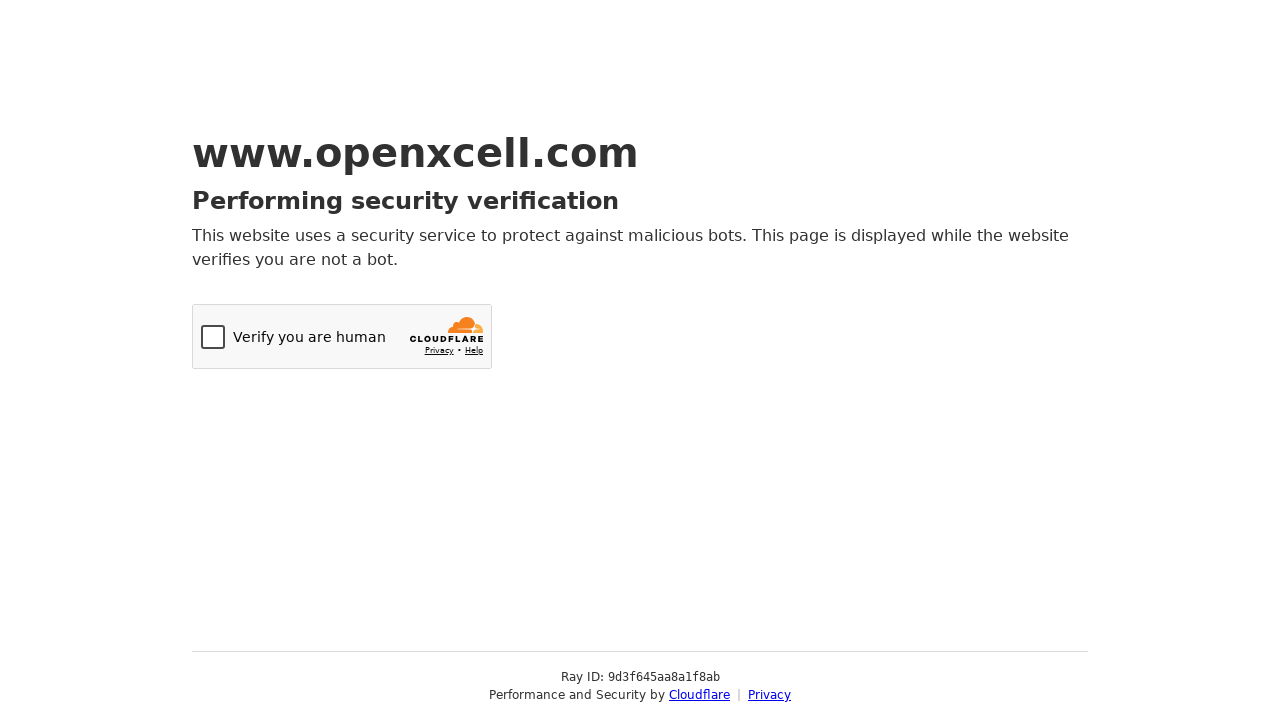